Tests A/B test opt-out by adding the optimizelyOptOut cookie before visiting the split testing page, then navigating to the page and verifying the heading shows "No A/B Test"

Starting URL: http://the-internet.herokuapp.com

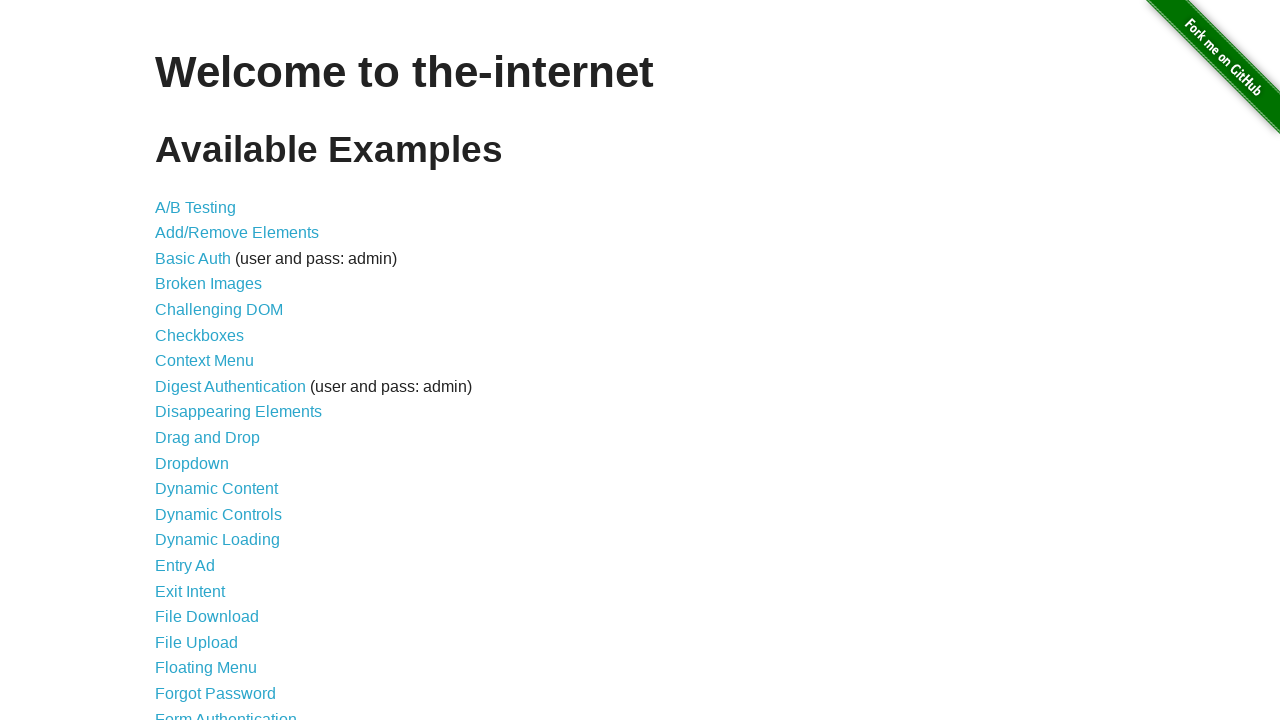

Added optimizelyOptOut cookie to context
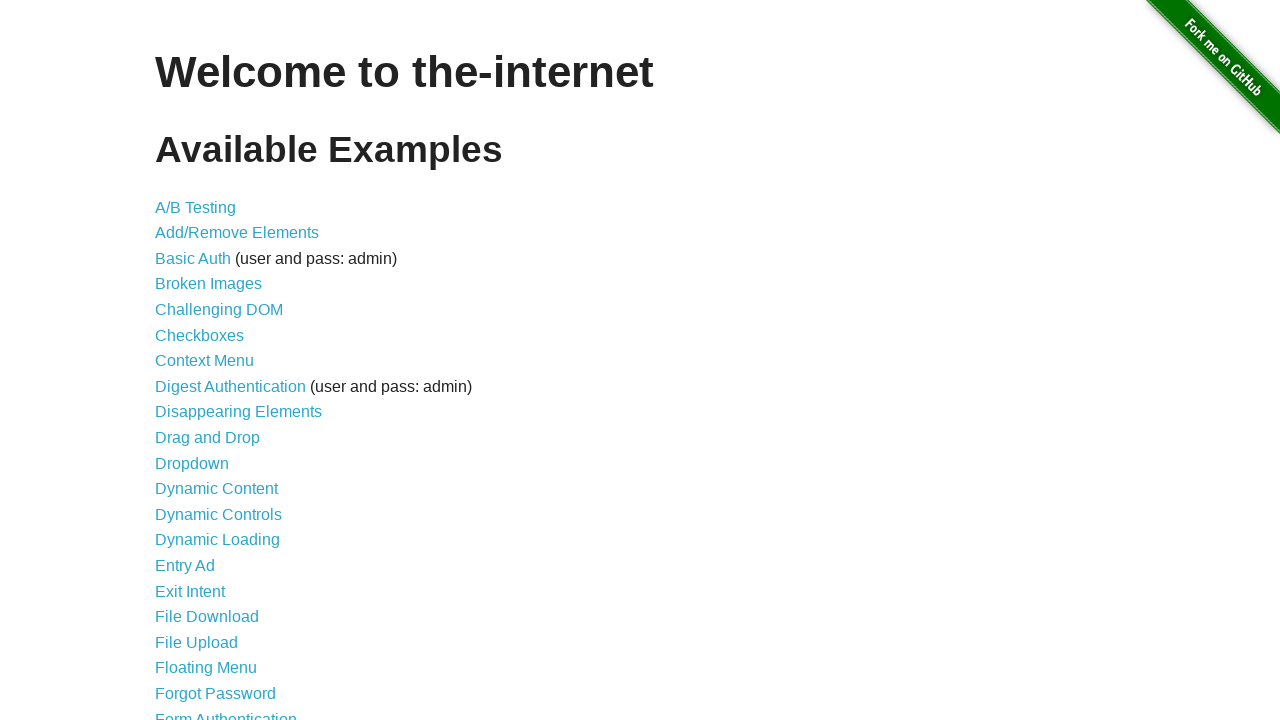

Navigated to A/B test page
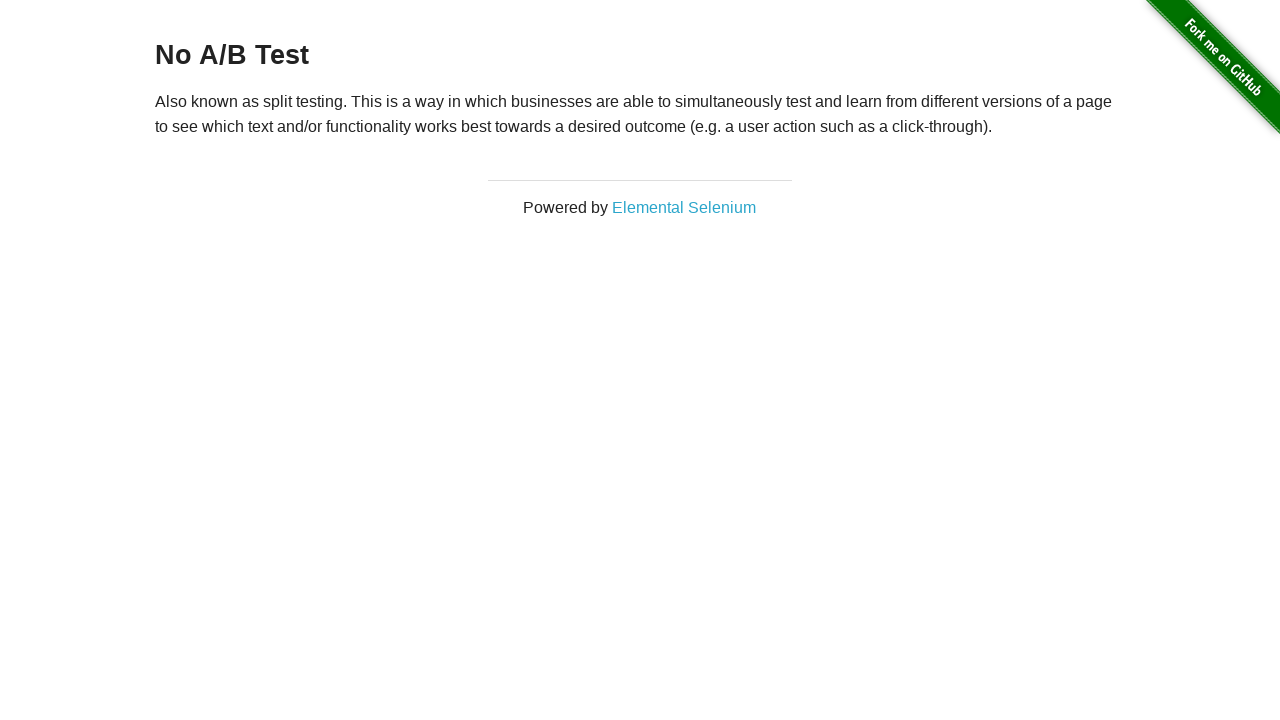

Waited for h3 heading to appear
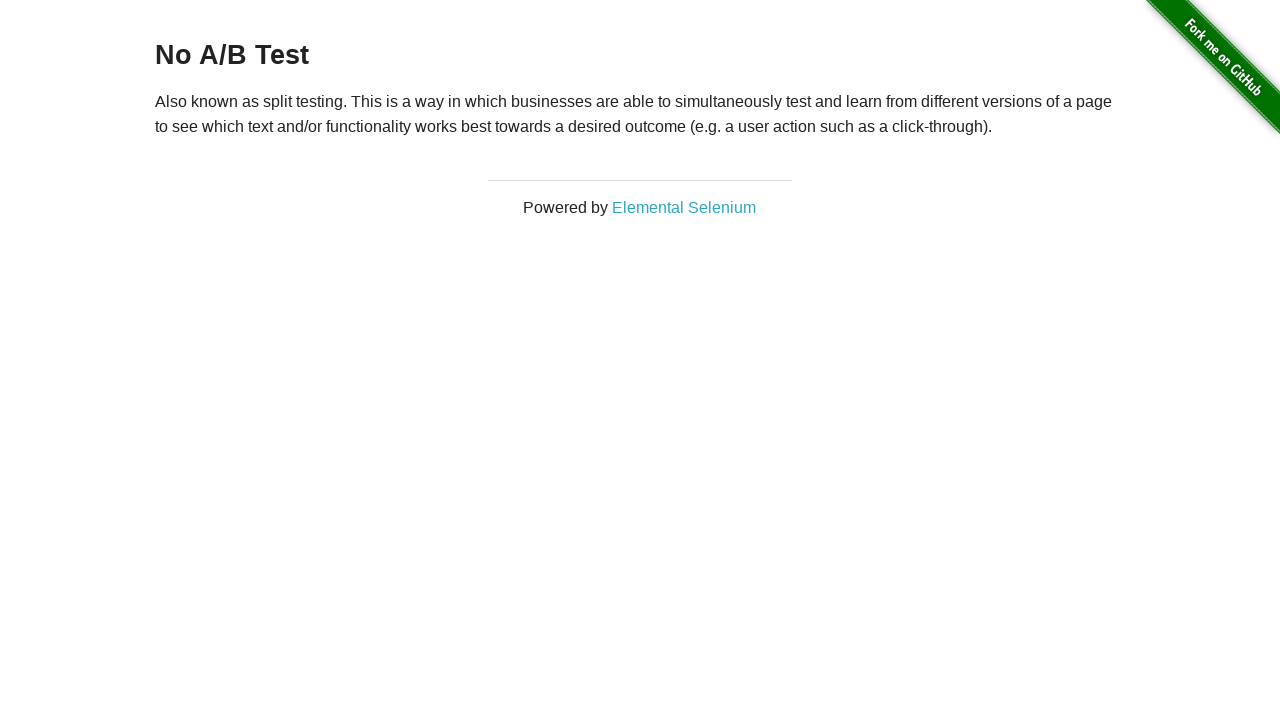

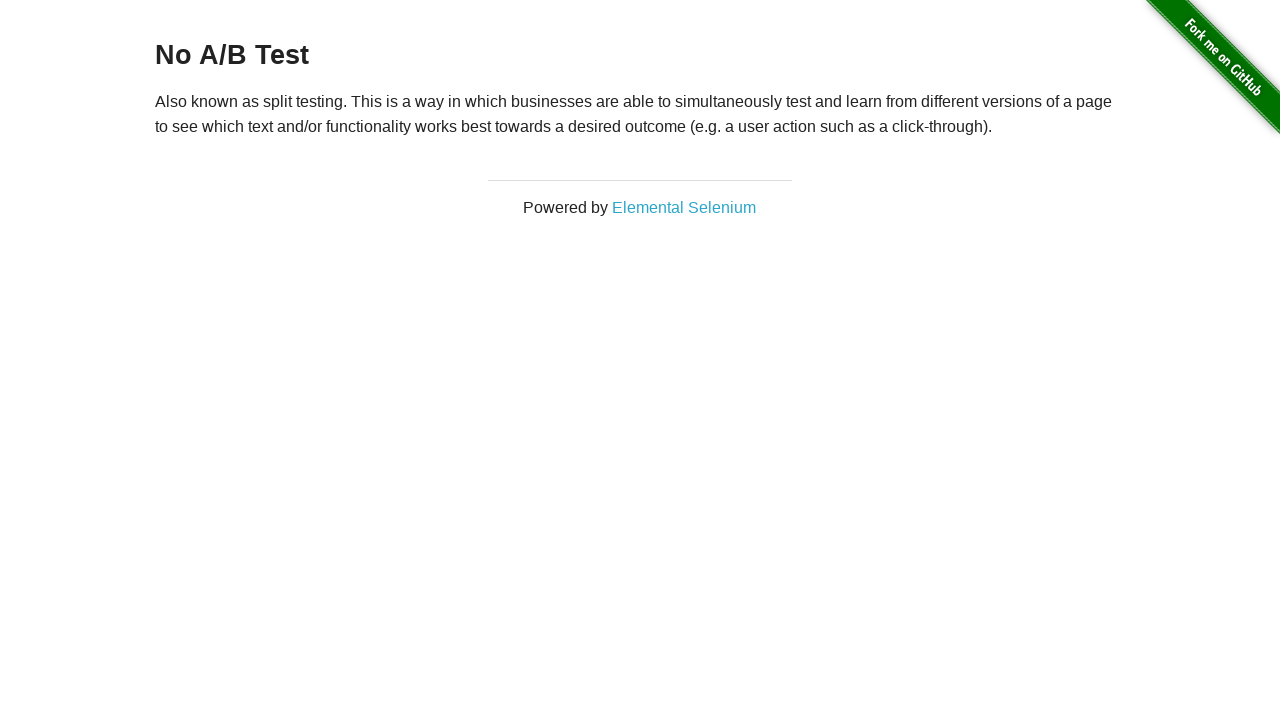